Tests that the Clear completed button is hidden when there are no completed items

Starting URL: https://demo.playwright.dev/todomvc

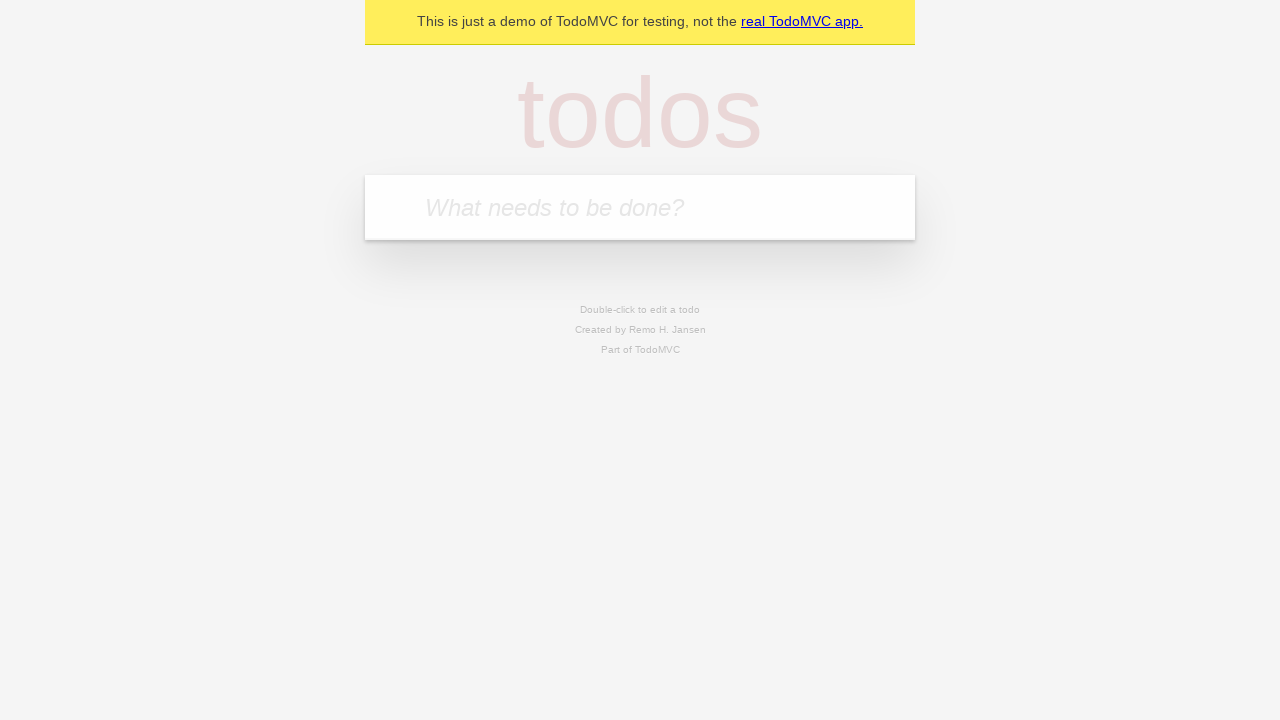

Filled todo input with 'buy some cheese' on internal:attr=[placeholder="What needs to be done?"i]
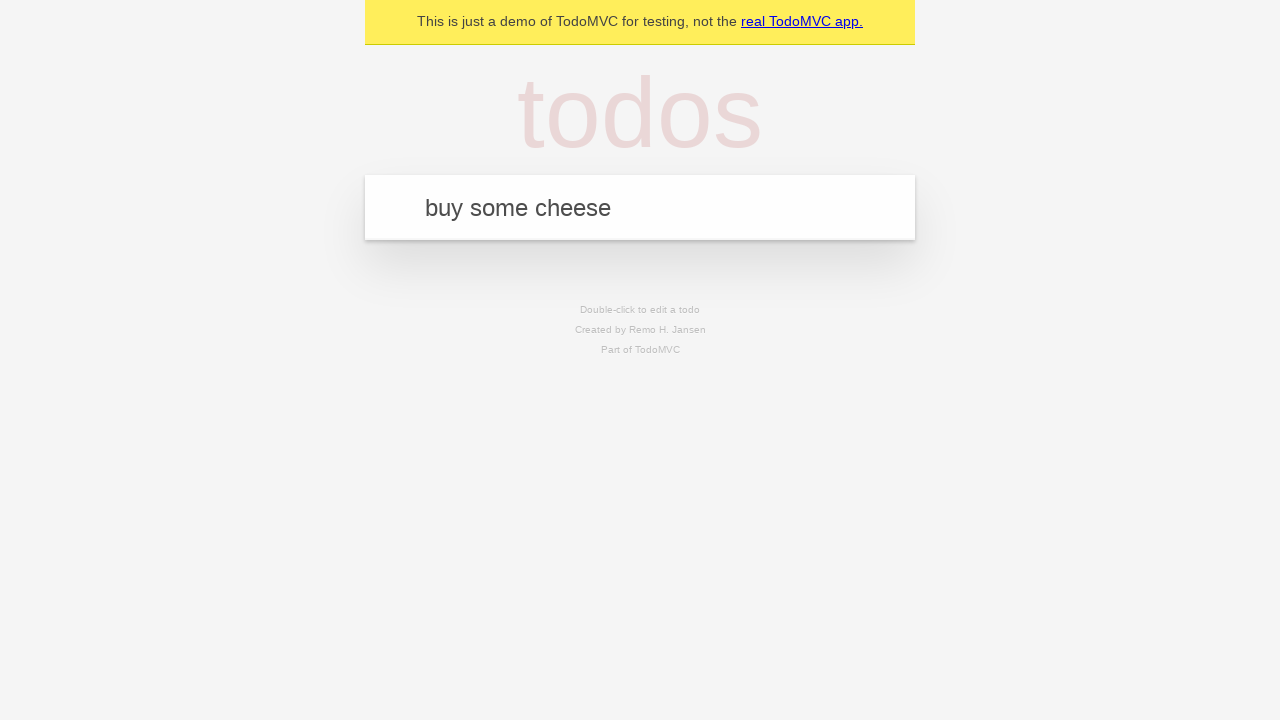

Pressed Enter to add first todo on internal:attr=[placeholder="What needs to be done?"i]
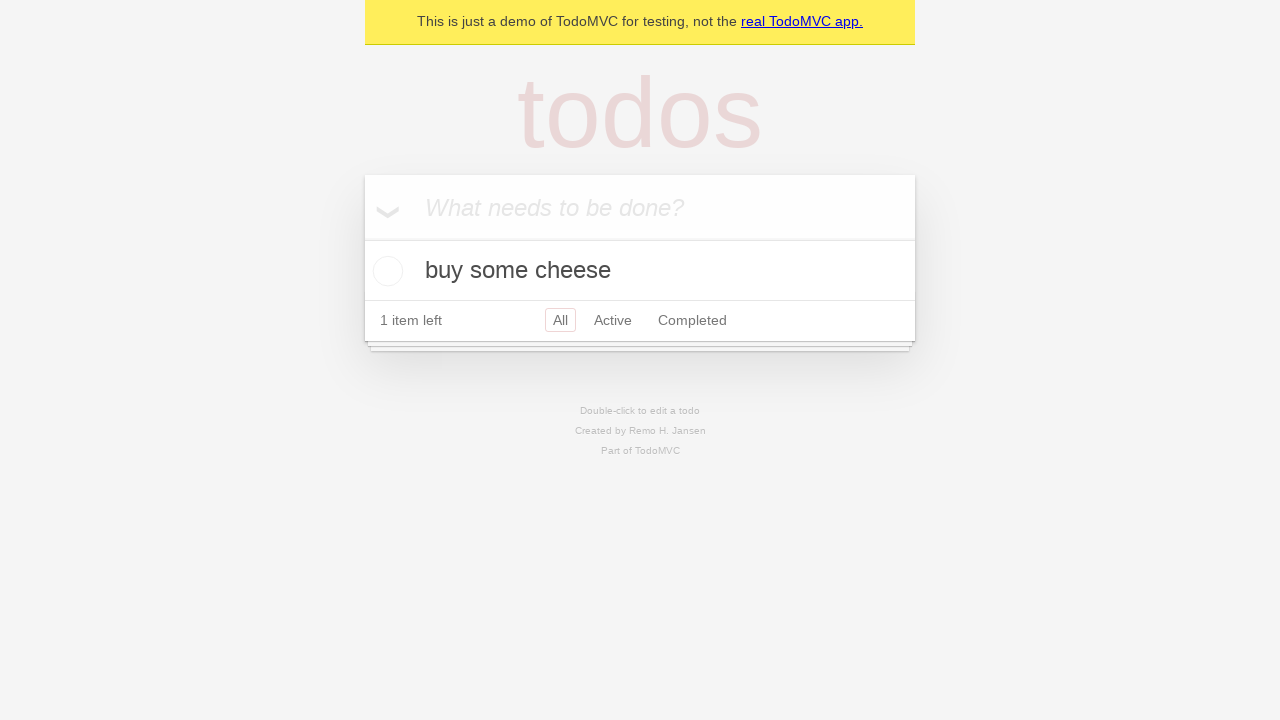

Filled todo input with 'feed the cat' on internal:attr=[placeholder="What needs to be done?"i]
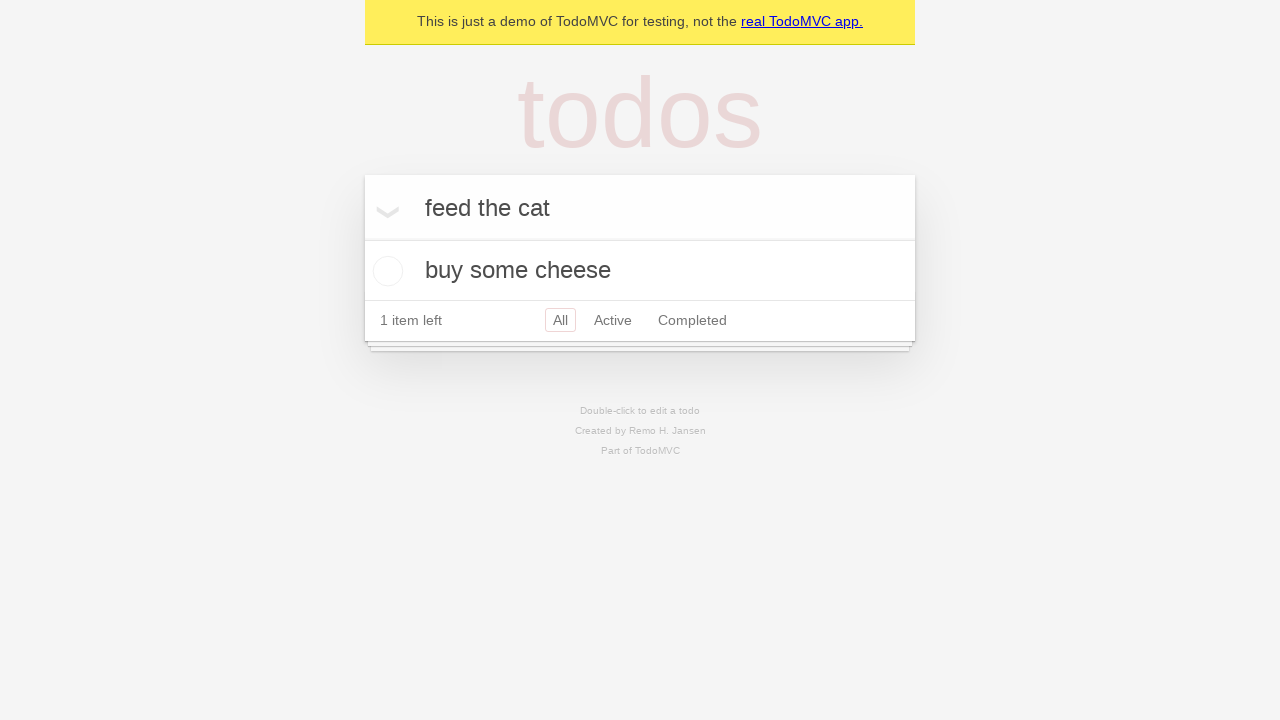

Pressed Enter to add second todo on internal:attr=[placeholder="What needs to be done?"i]
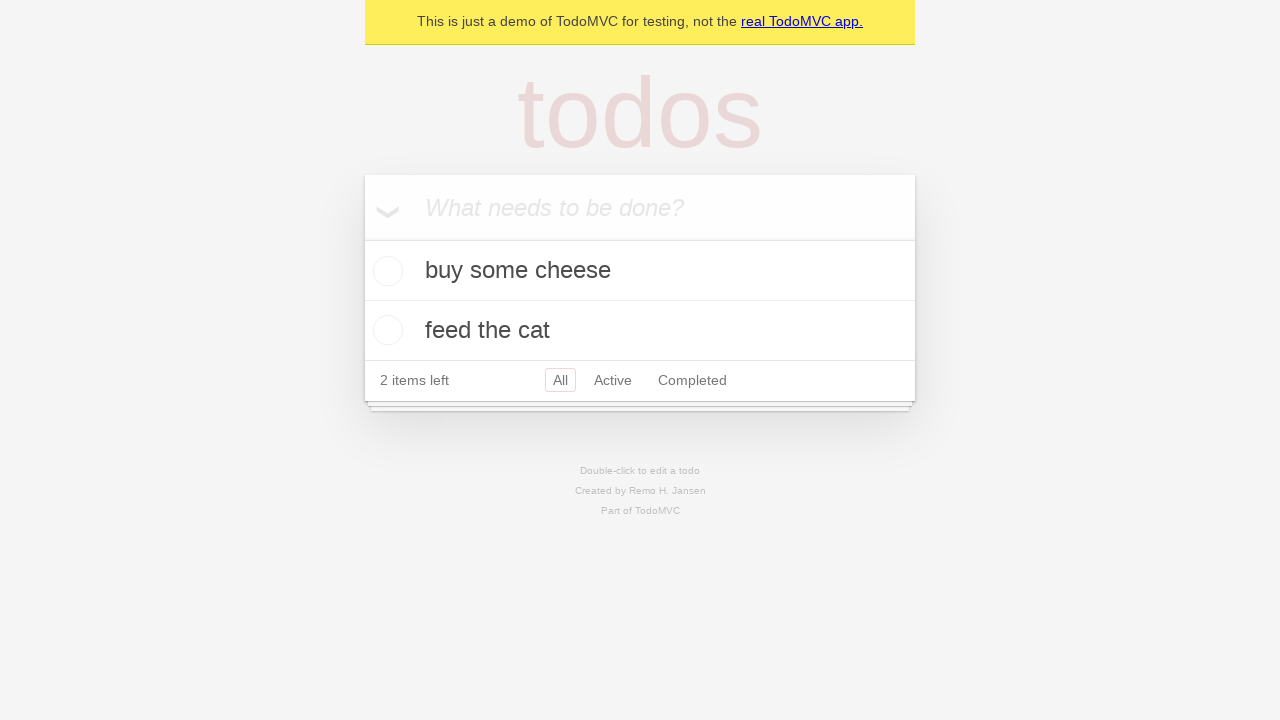

Filled todo input with 'book a doctors appointment' on internal:attr=[placeholder="What needs to be done?"i]
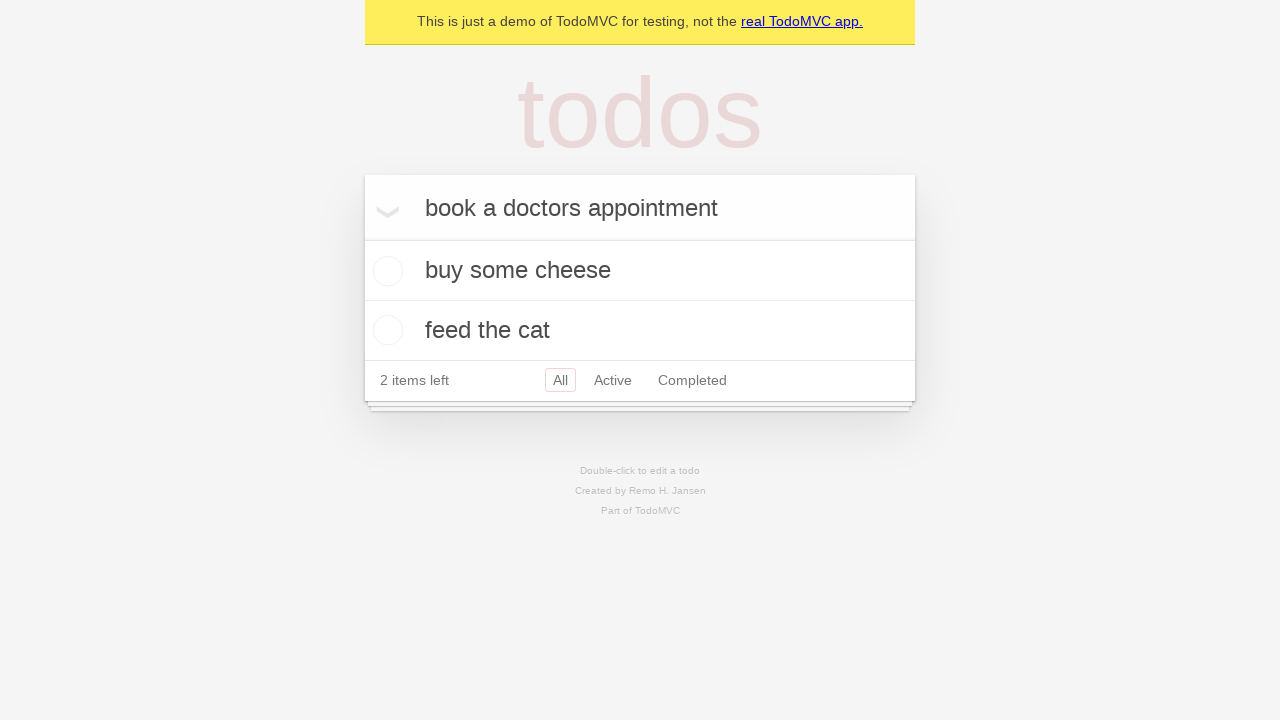

Pressed Enter to add third todo on internal:attr=[placeholder="What needs to be done?"i]
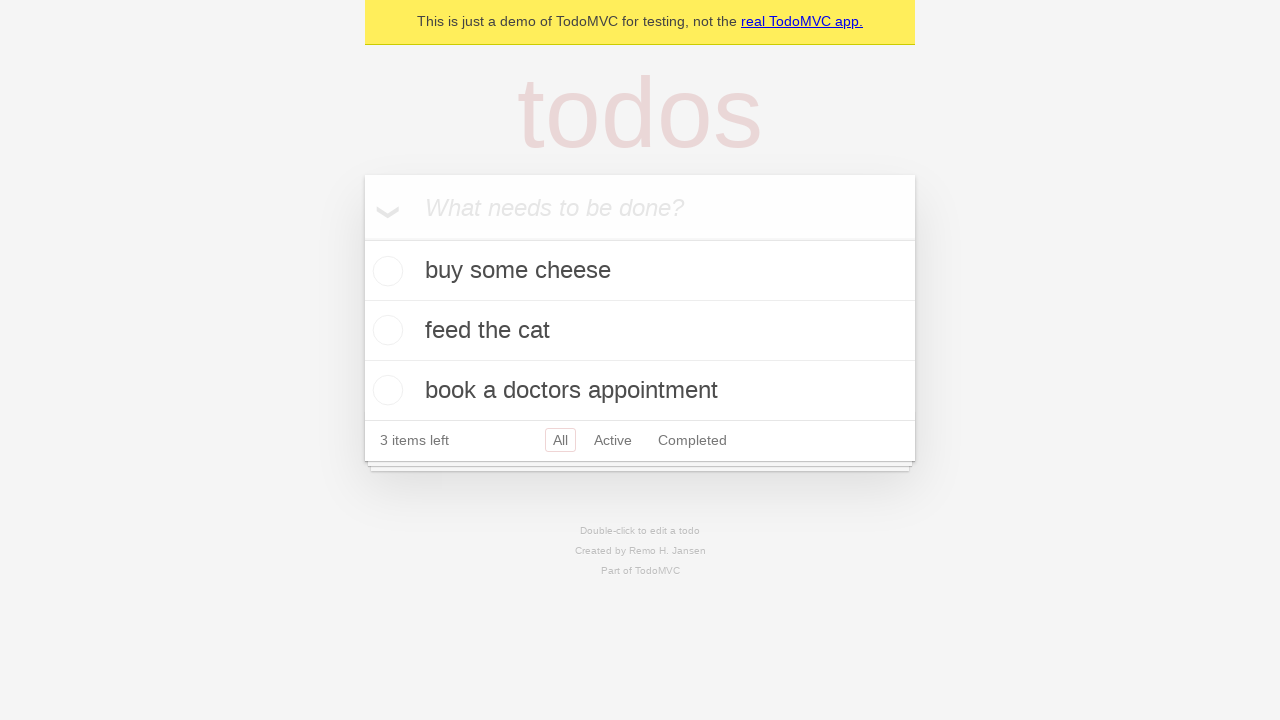

Checked the first todo item at (385, 271) on .todo-list li .toggle >> nth=0
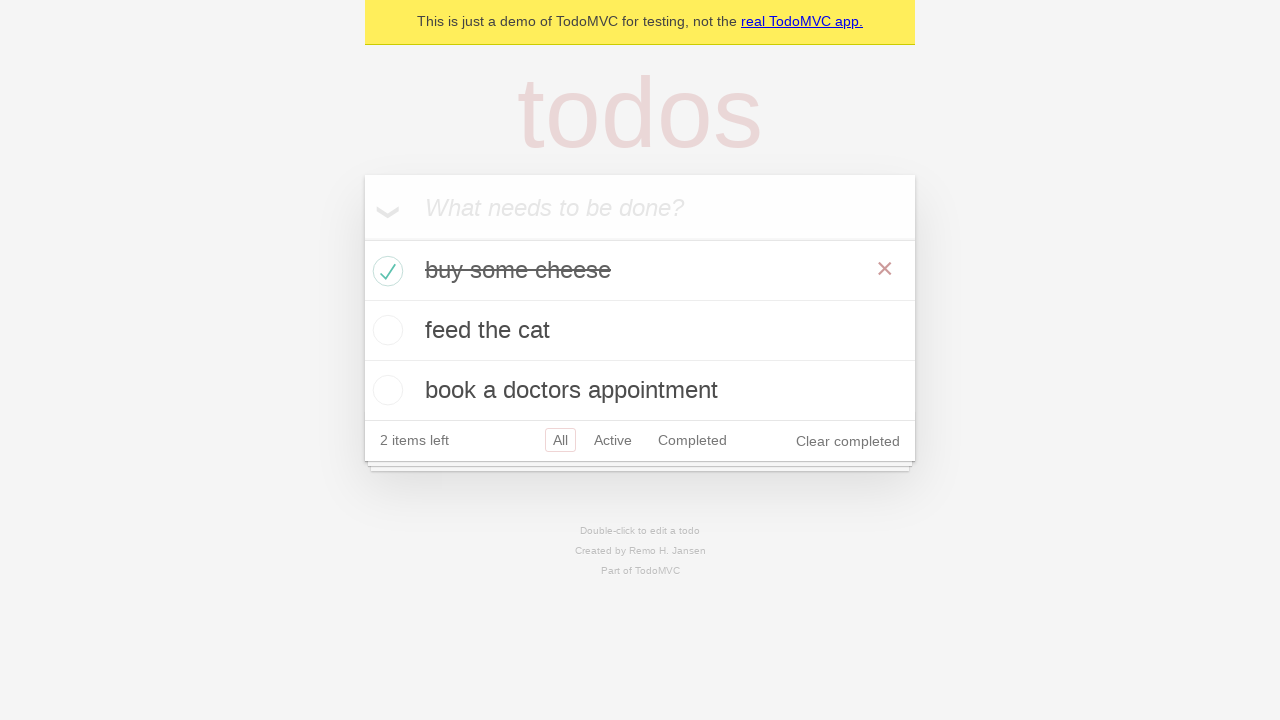

Clicked the Clear completed button to remove the completed todo at (848, 441) on internal:role=button[name="Clear completed"i]
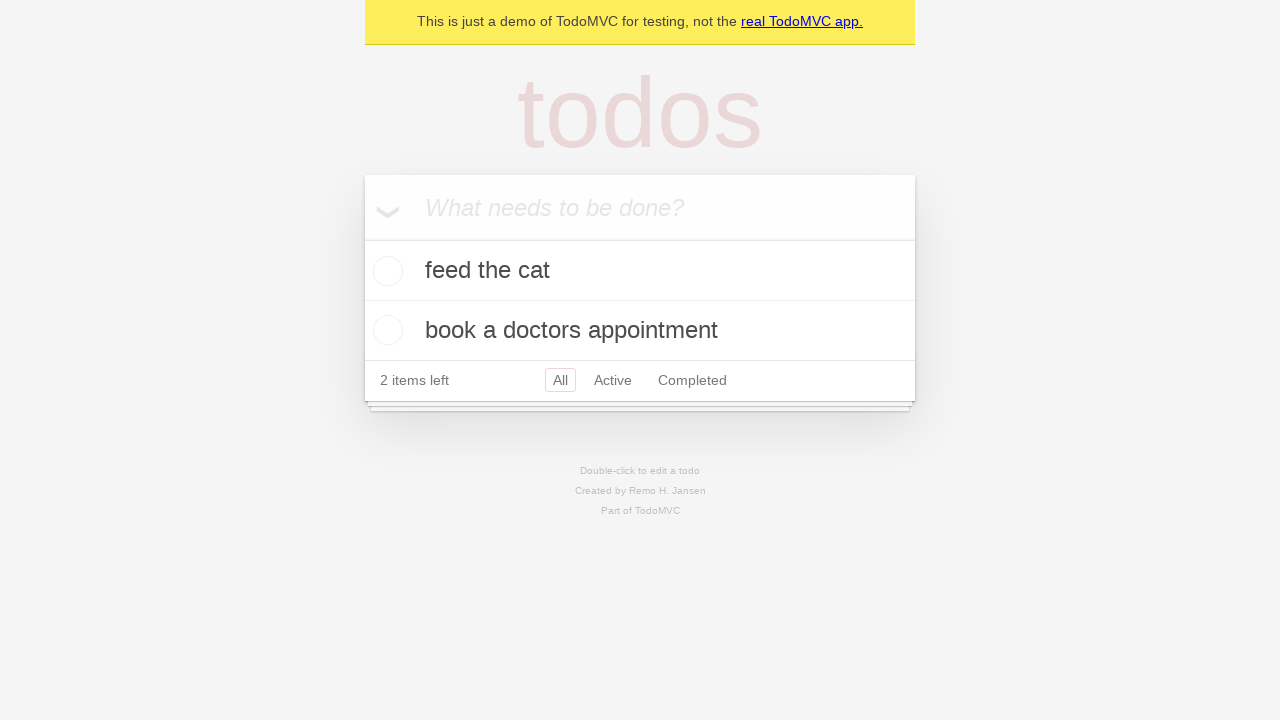

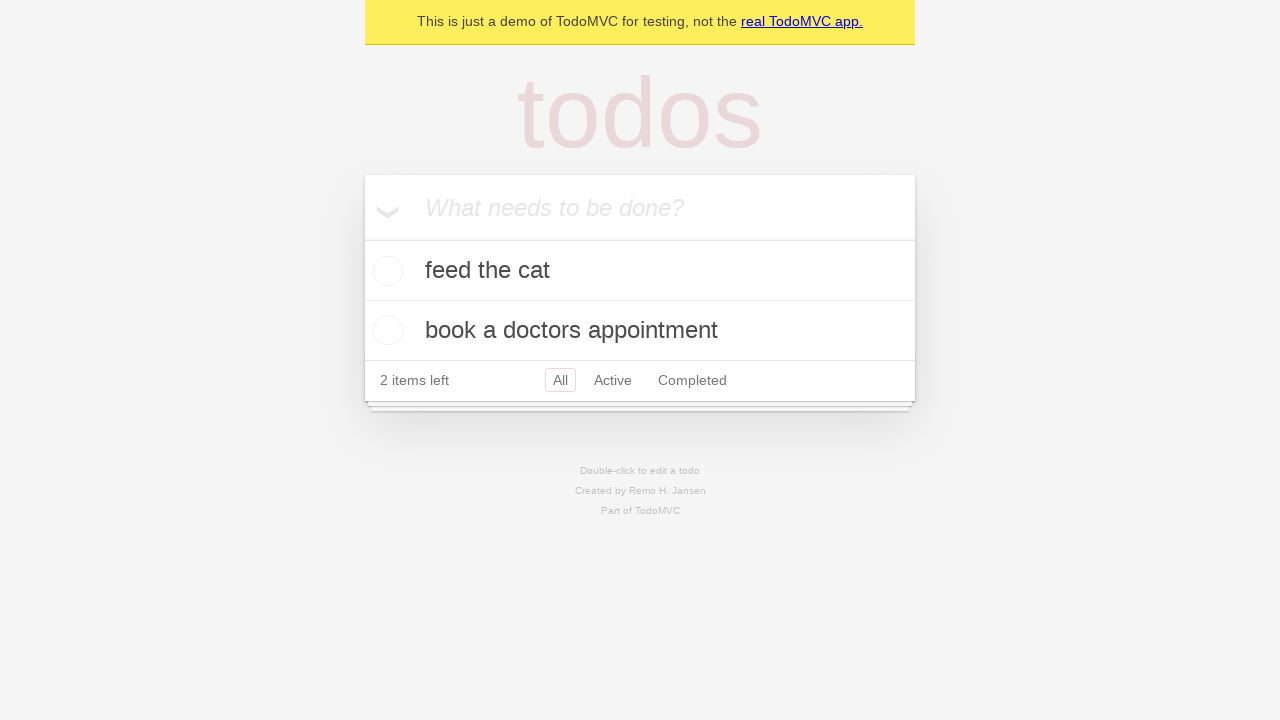